Automates YouTube video playback in Firefox browser by navigating to the video and clicking the play button

Starting URL: https://www.youtube.com/watch?v=dQw4w9WgXcQ

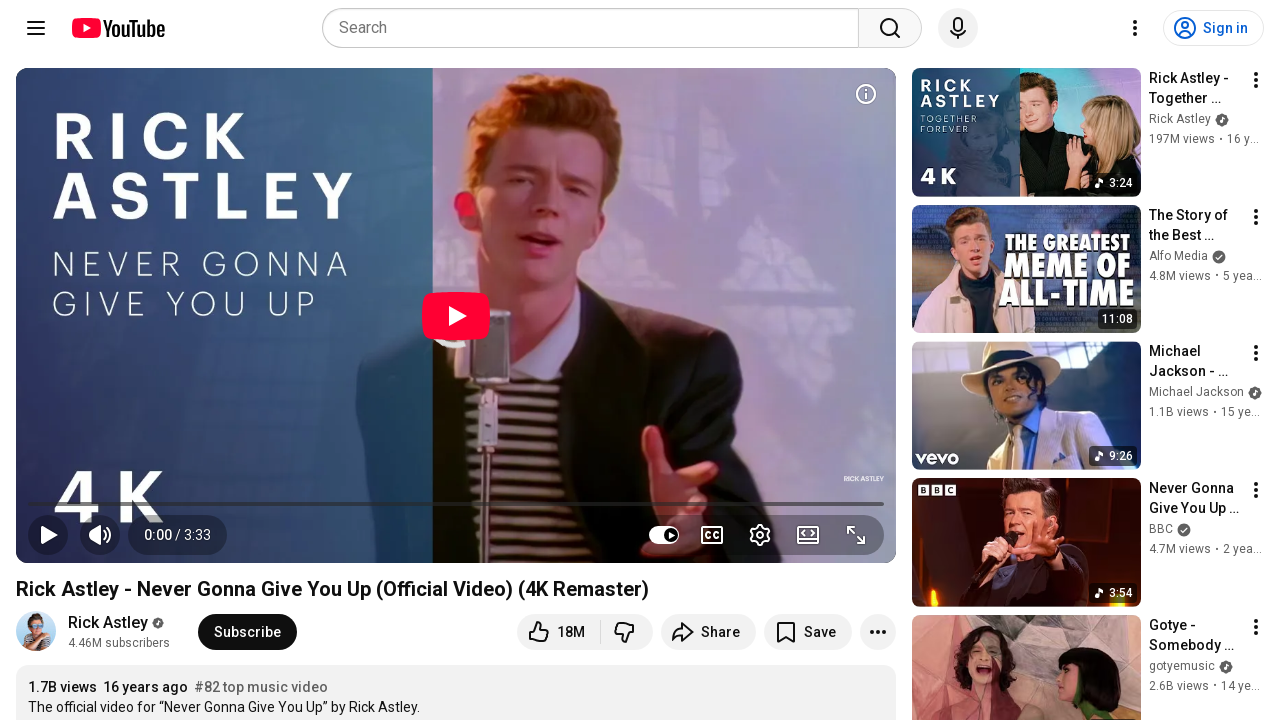

Navigated to YouTube video URL
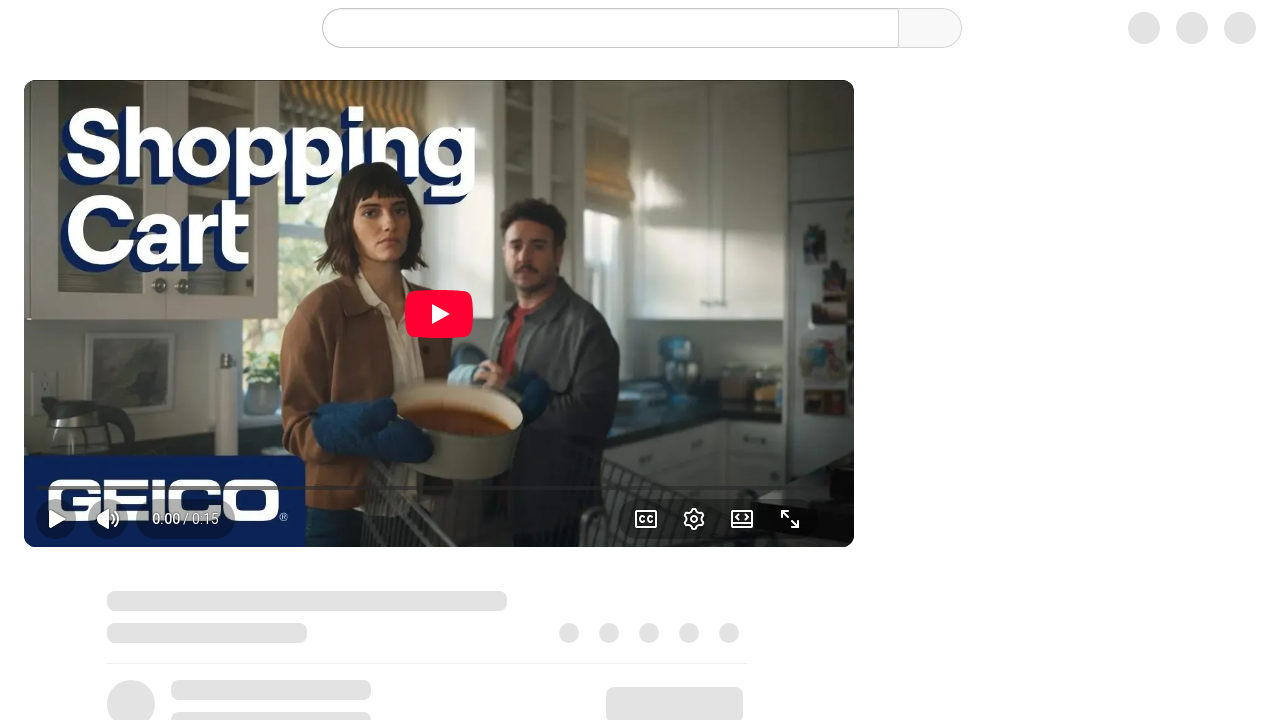

Clicked the large play button to start video playback at (456, 316) on button.ytp-large-play-button.ytp-button
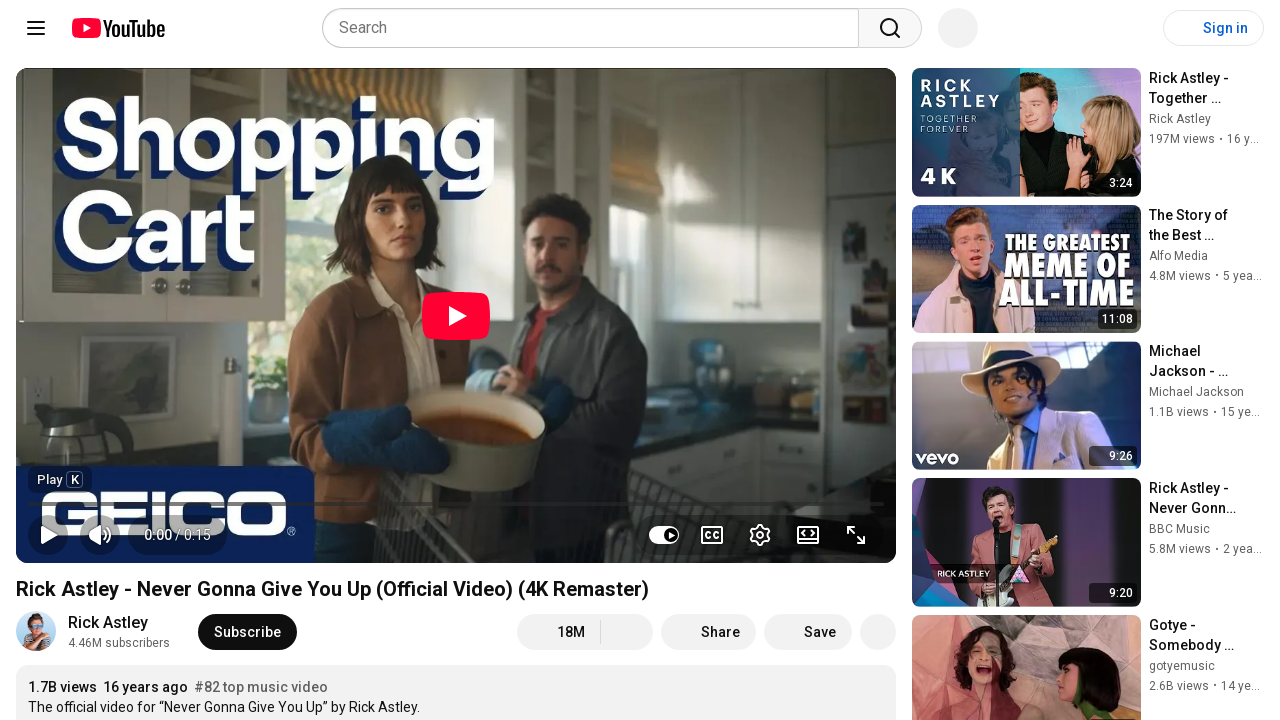

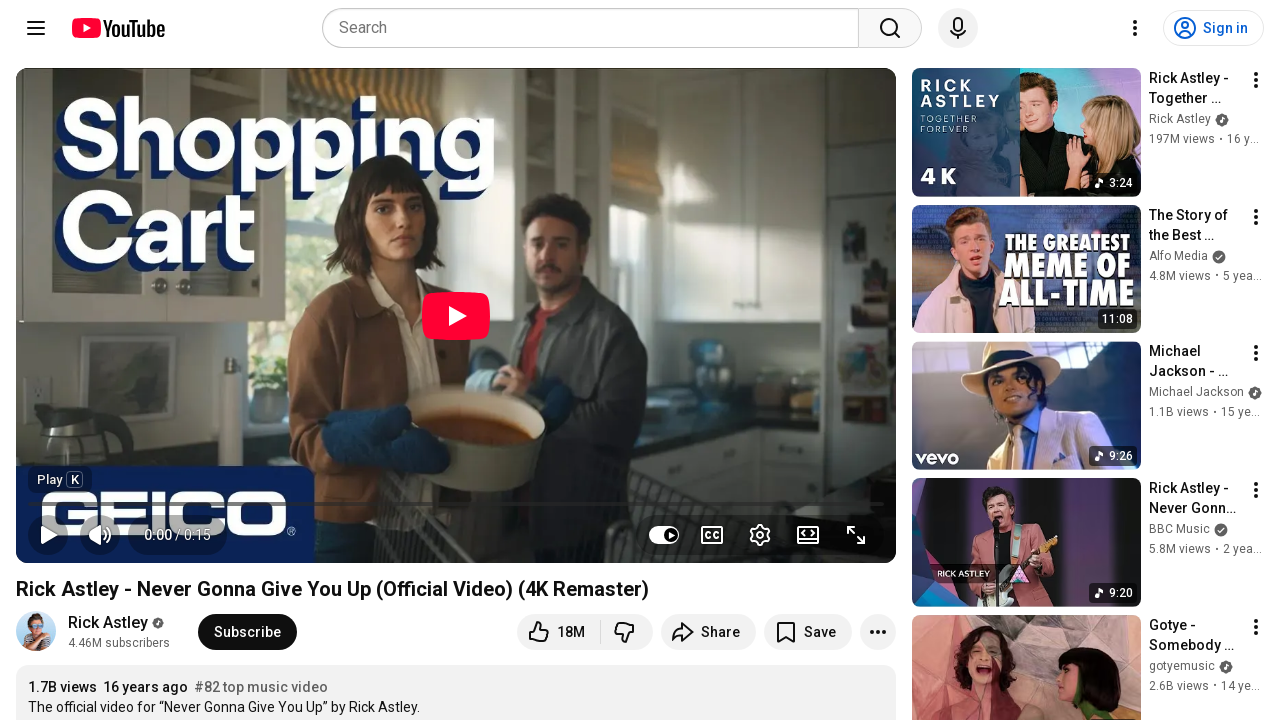